Clicks the "Voltar para Cadastro" link and verifies navigation to the registration page

Starting URL: https://tc-1-final-parte1.vercel.app/tabelaCadastro.html

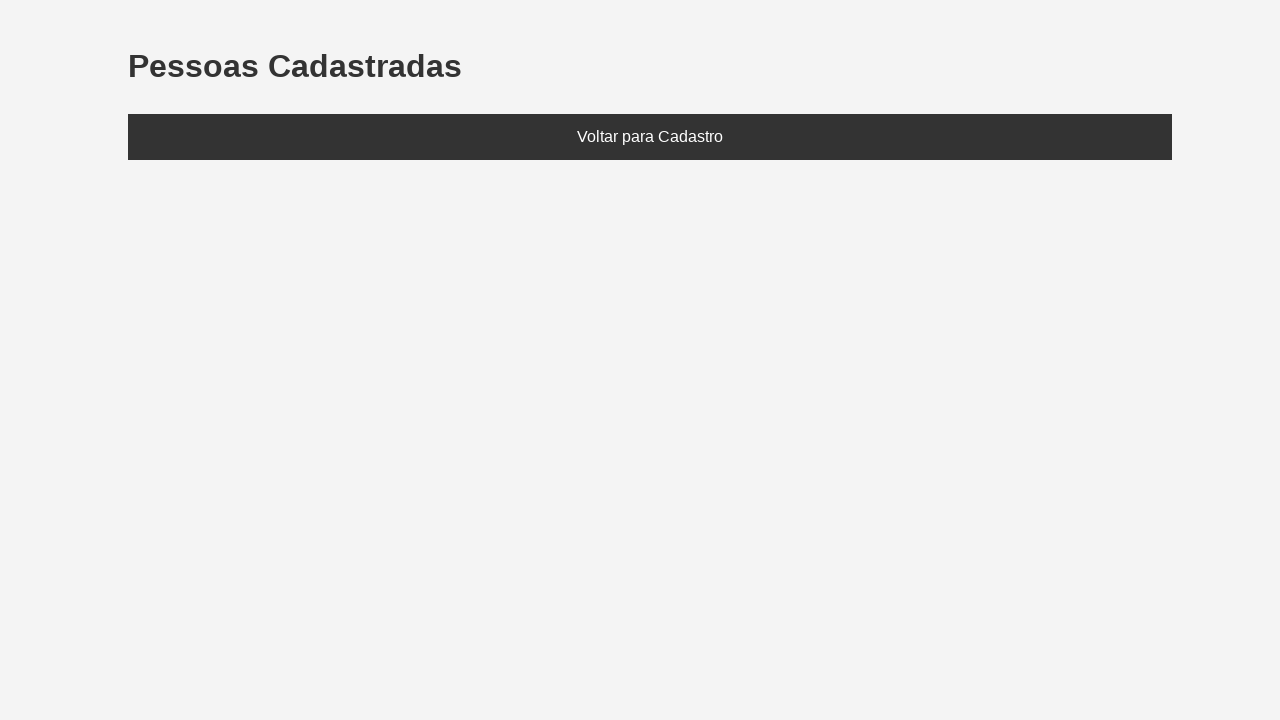

Clicked the 'Voltar para Cadastro' link at (650, 137) on internal:text="Voltar para Cadastro"i
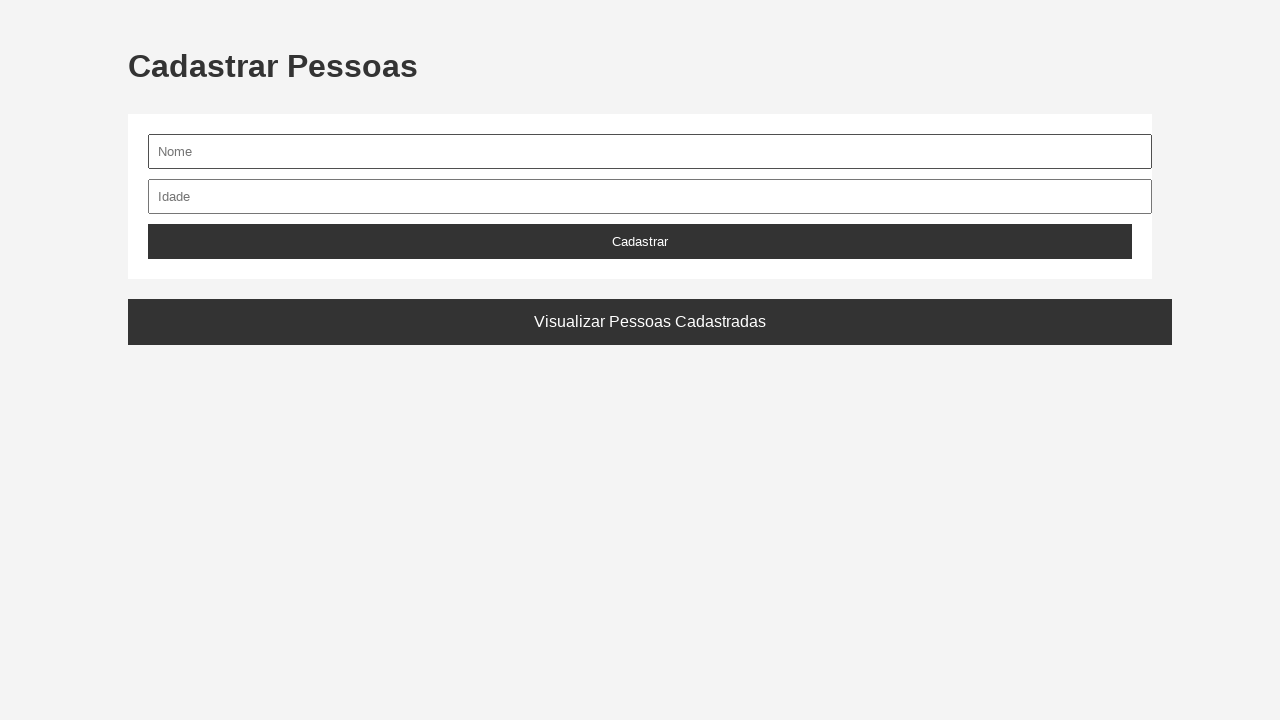

Waited for navigation to index.html
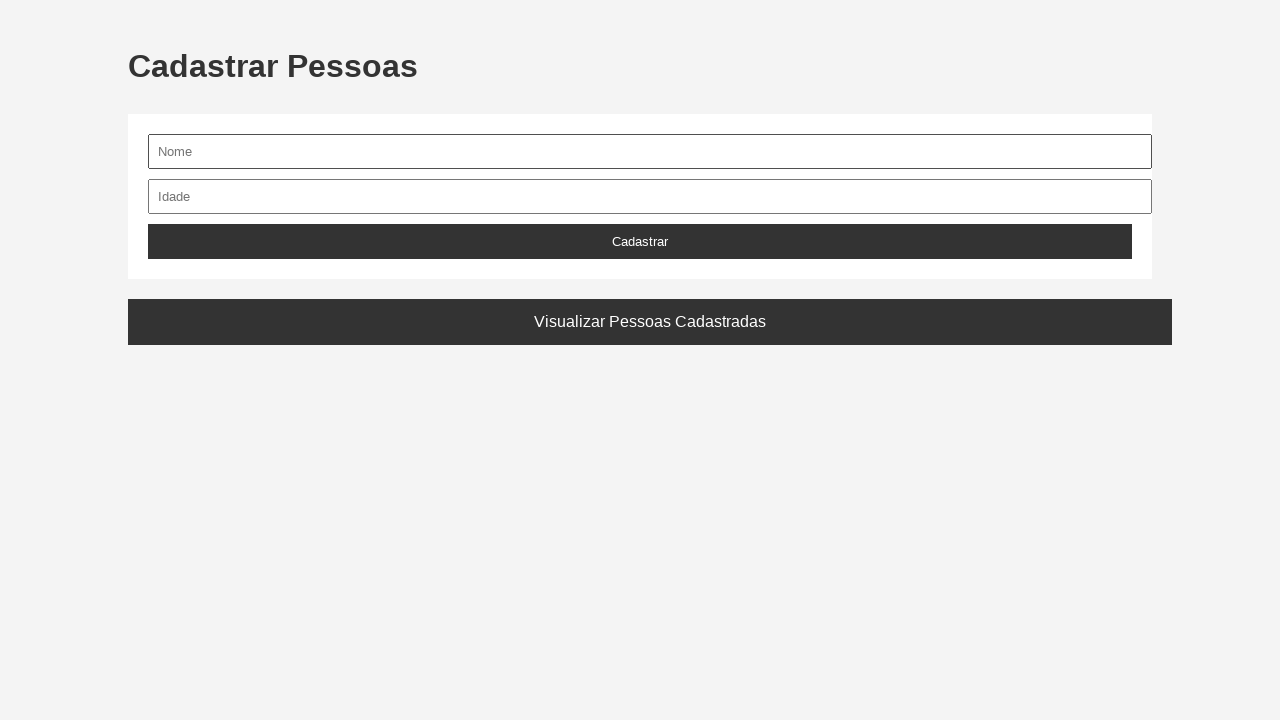

Verified that URL contains 'index.html'
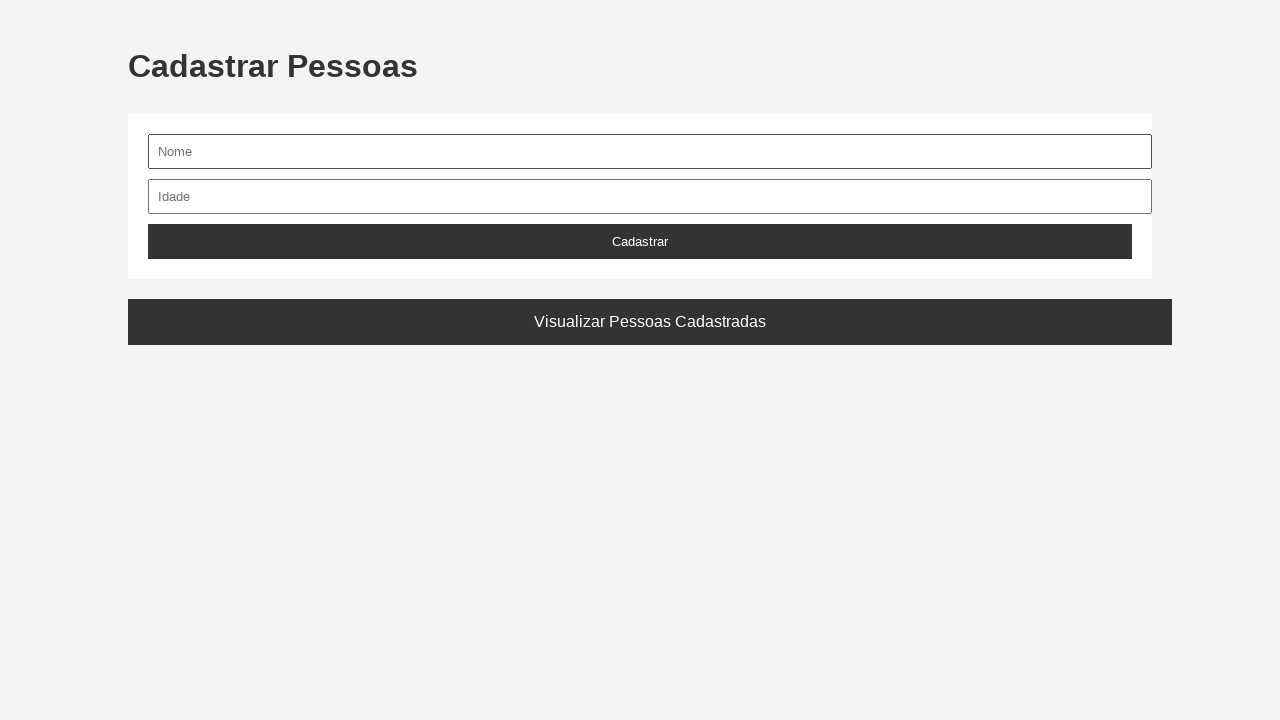

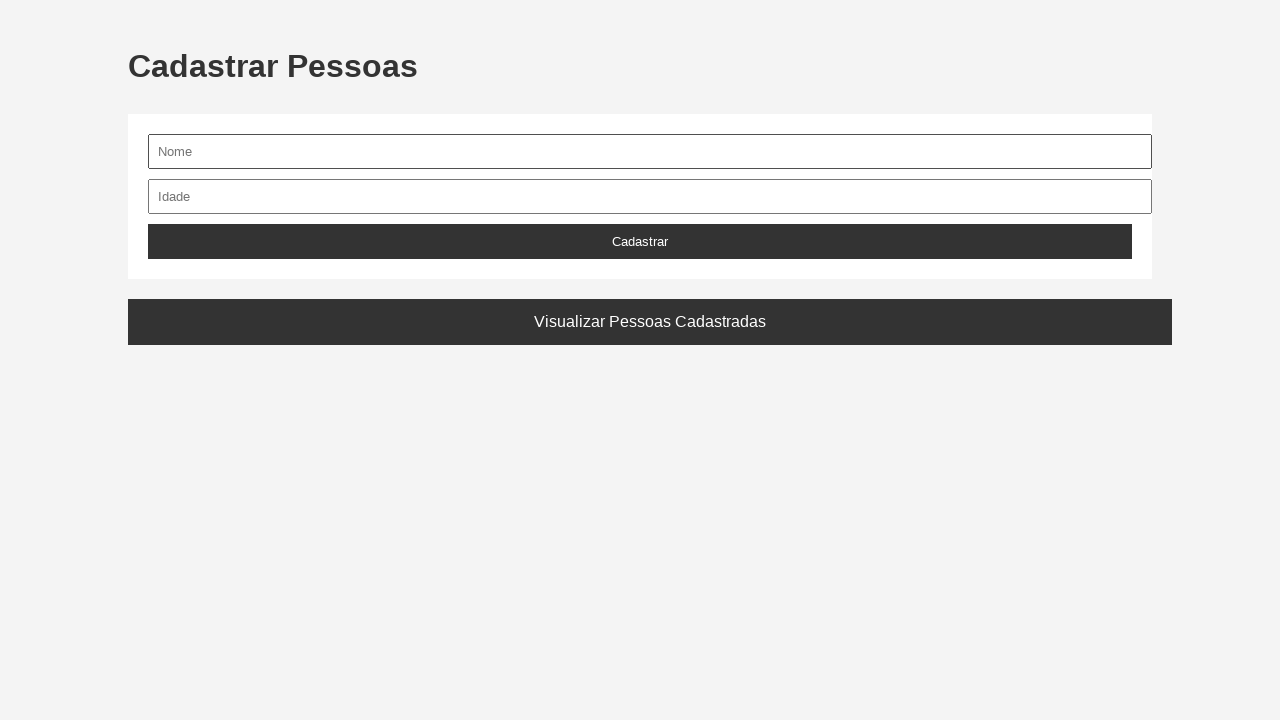